Tests drag and drop functionality by dragging a draggable element and dropping it onto a droppable target element within an iframe

Starting URL: https://jqueryui.com/droppable/

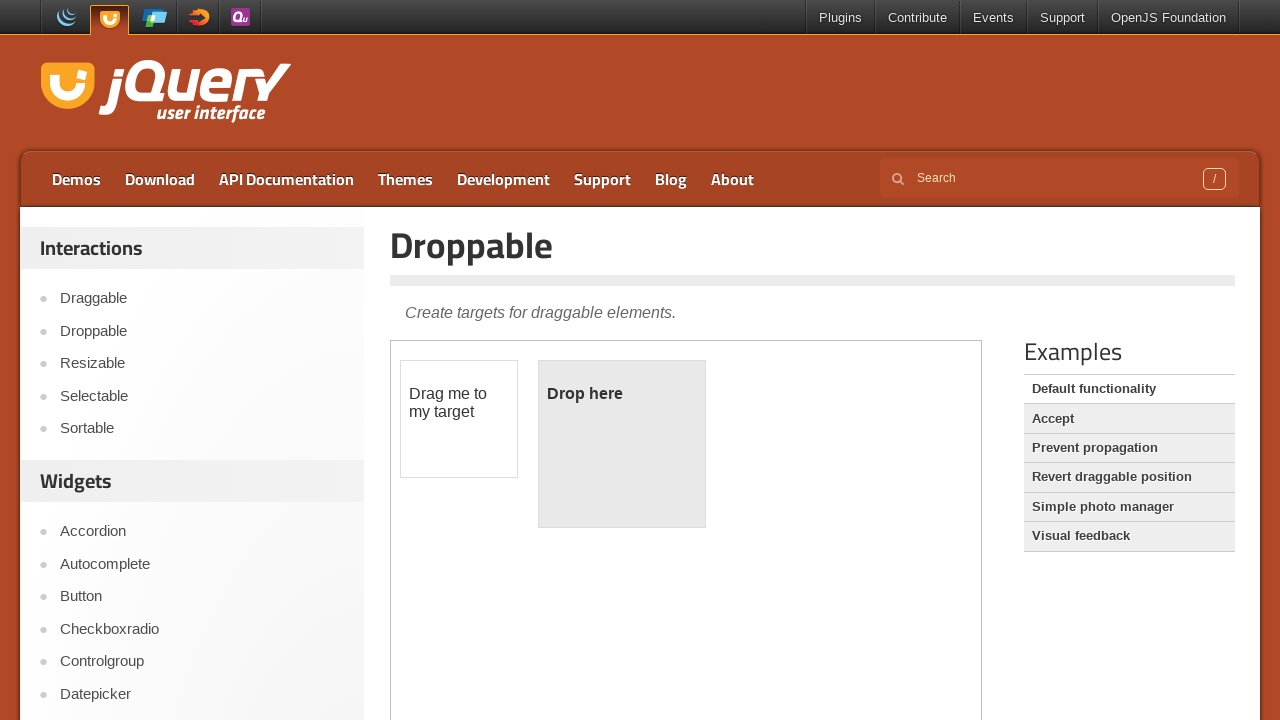

Located iframe containing drag and drop demo
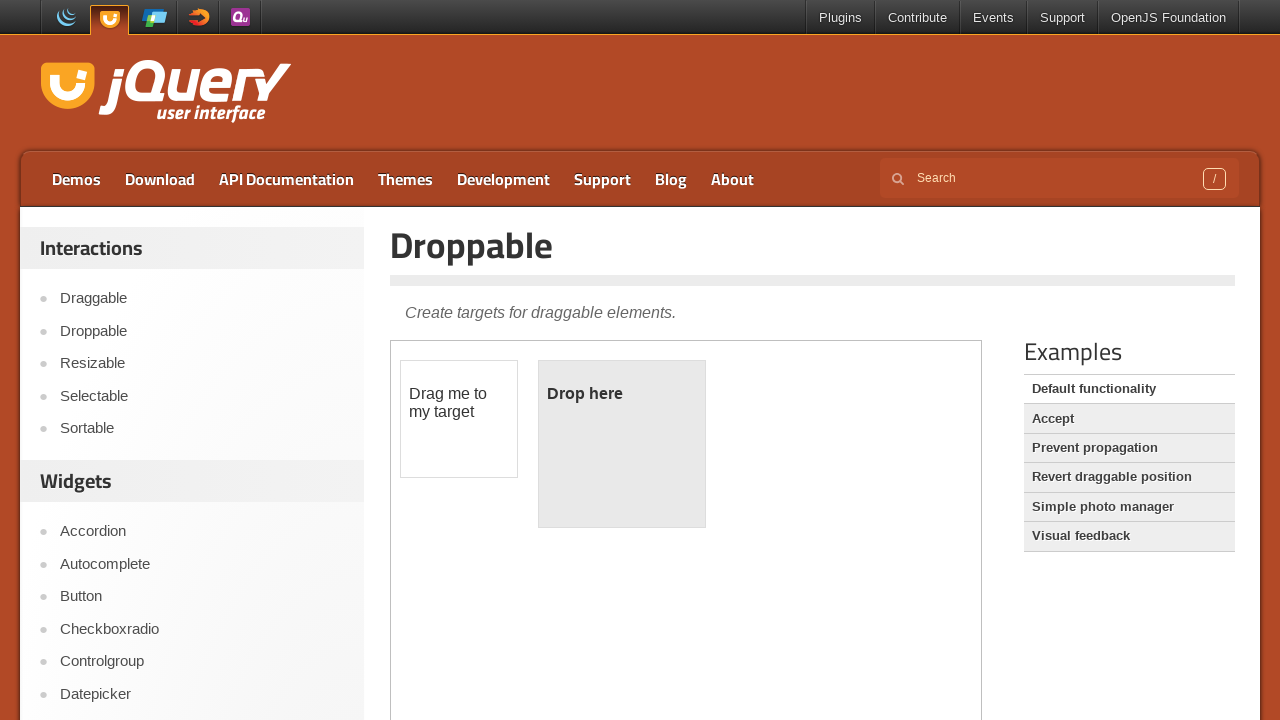

Located draggable source element with id 'draggable'
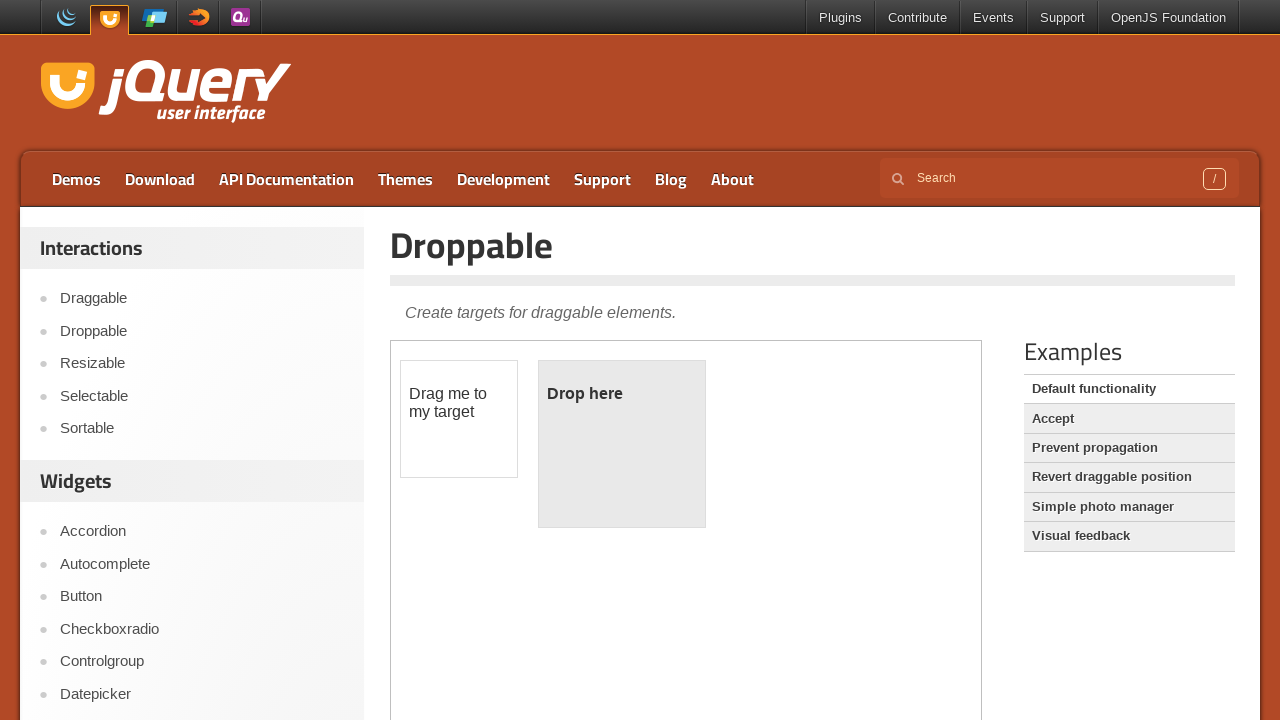

Located droppable target element with id 'droppable'
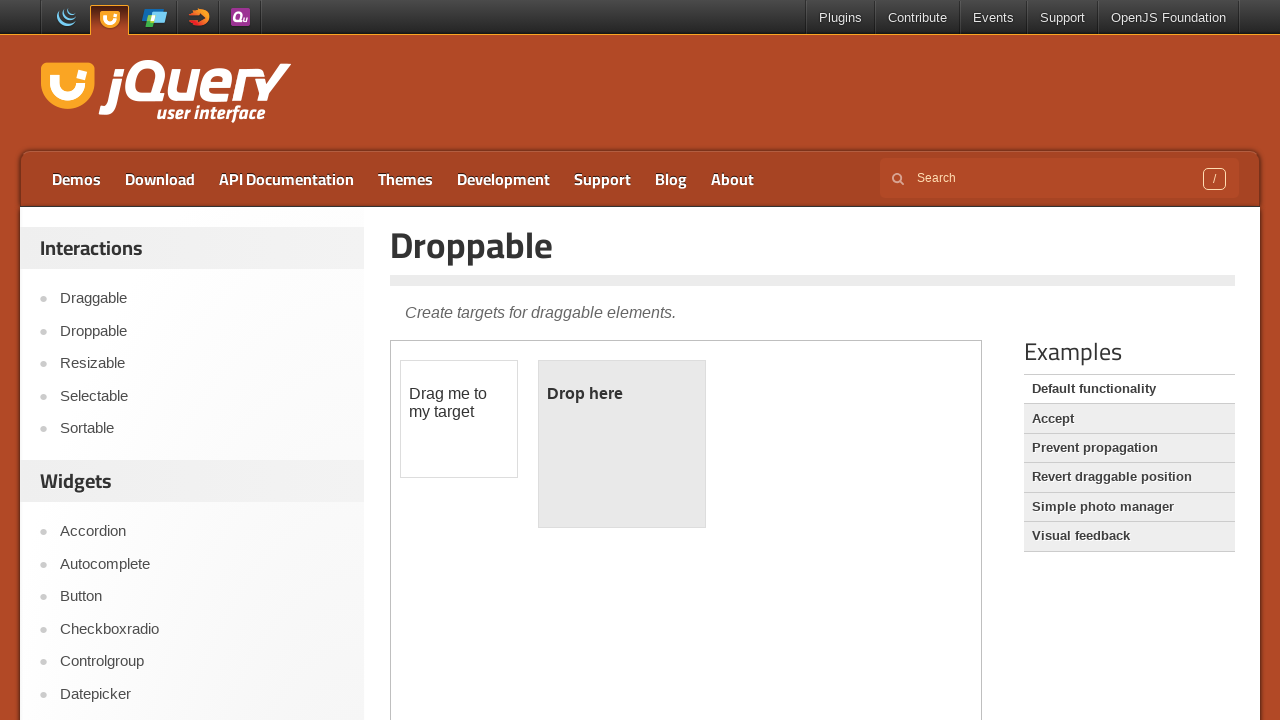

Dragged draggable element and dropped it onto droppable target at (622, 444)
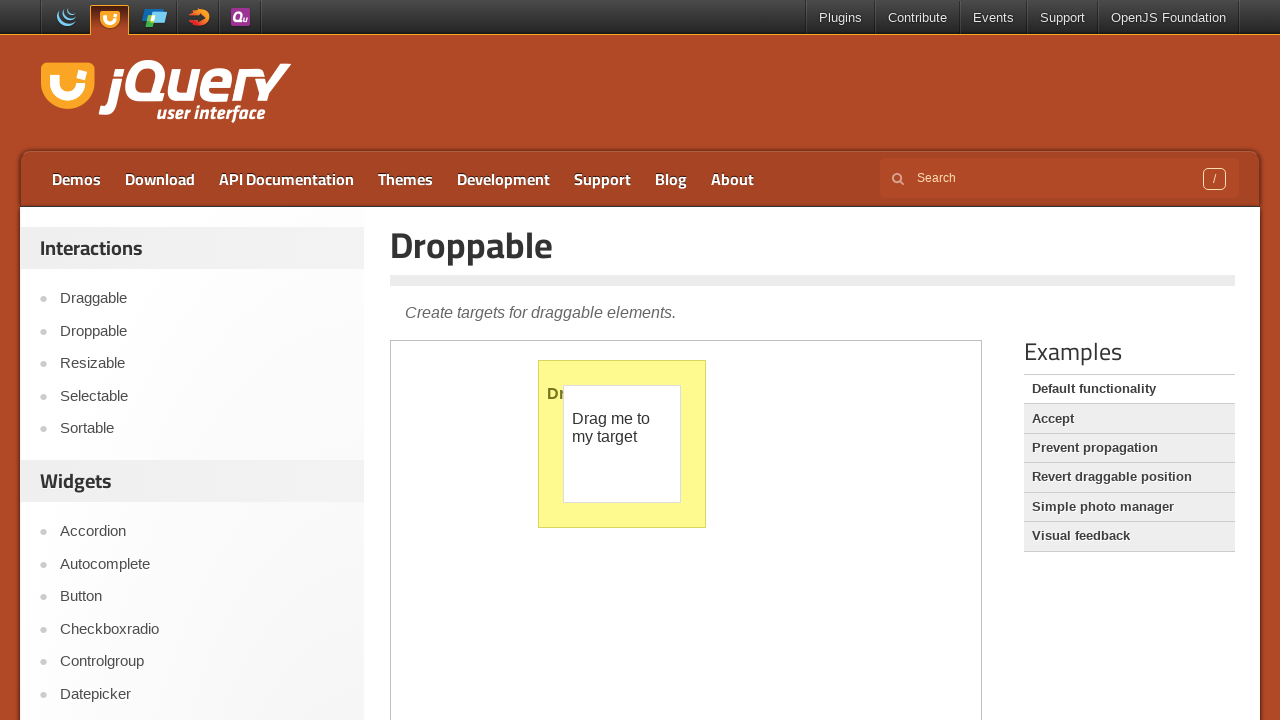

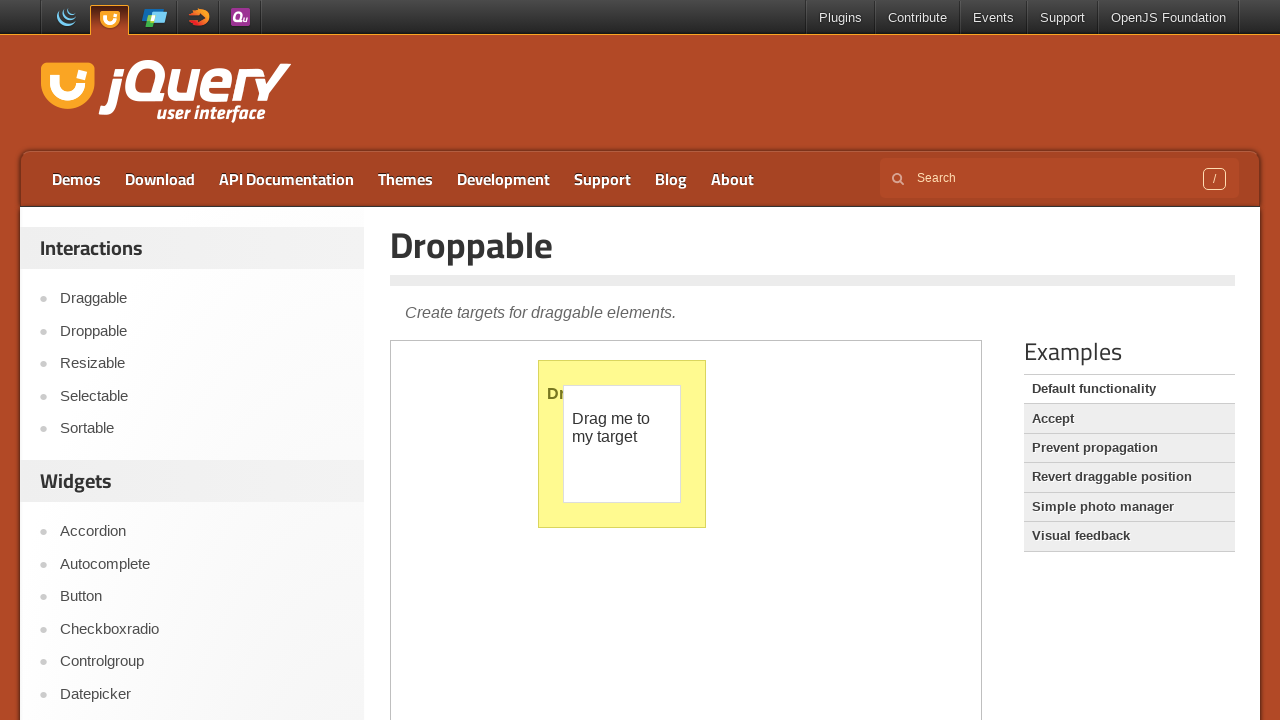